Tests a math calculation form by reading two numbers, calculating their sum, selecting the result from a dropdown, and submitting the form

Starting URL: http://suninjuly.github.io/selects1.html

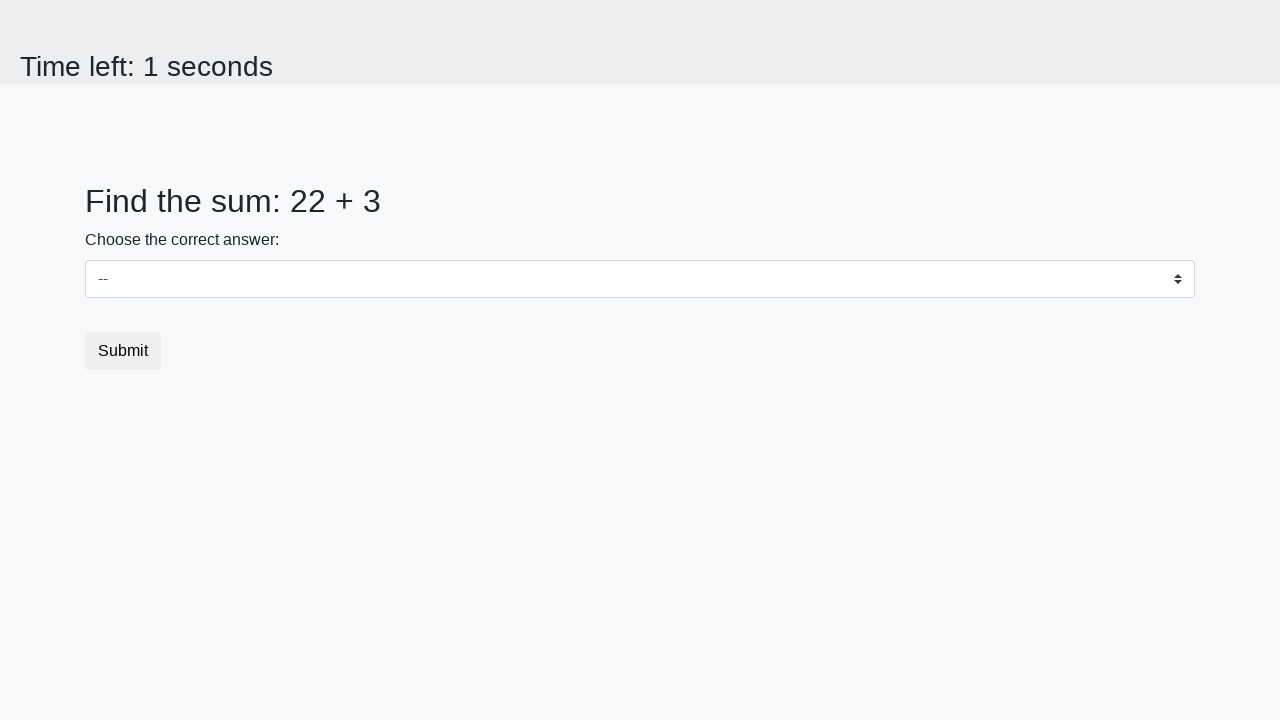

Located first number element (#num1)
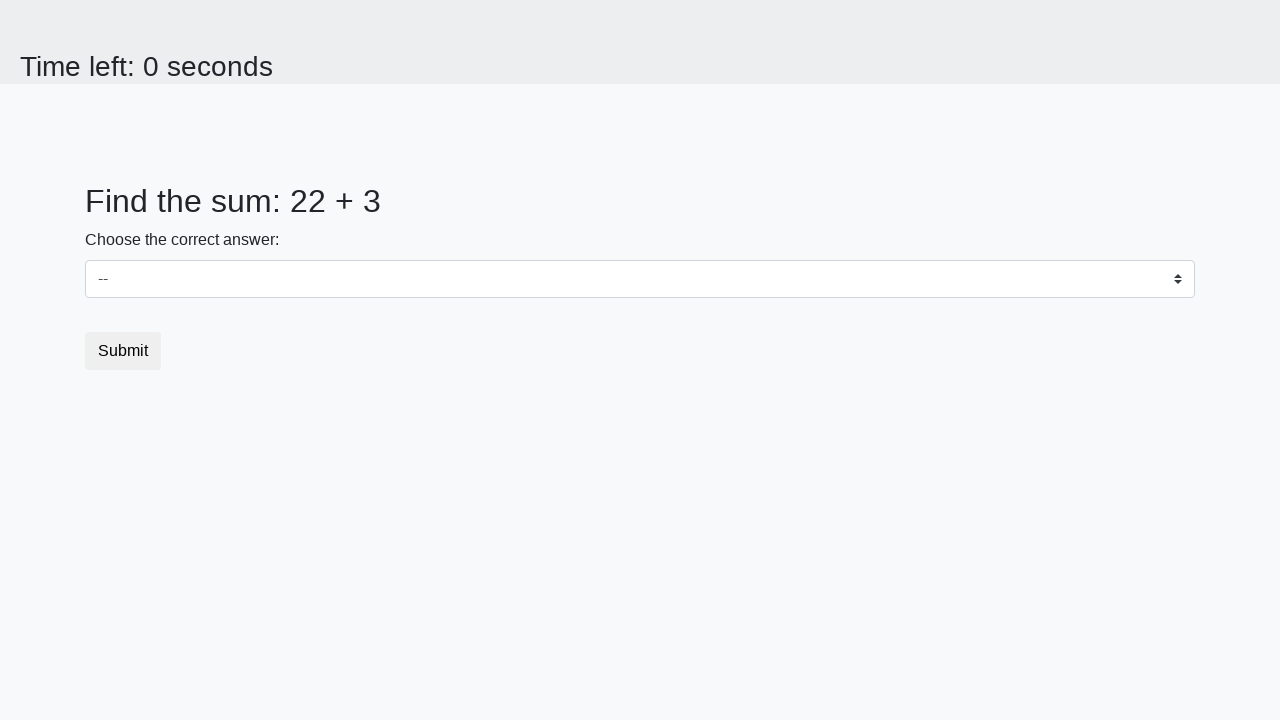

Located second number element (#num2)
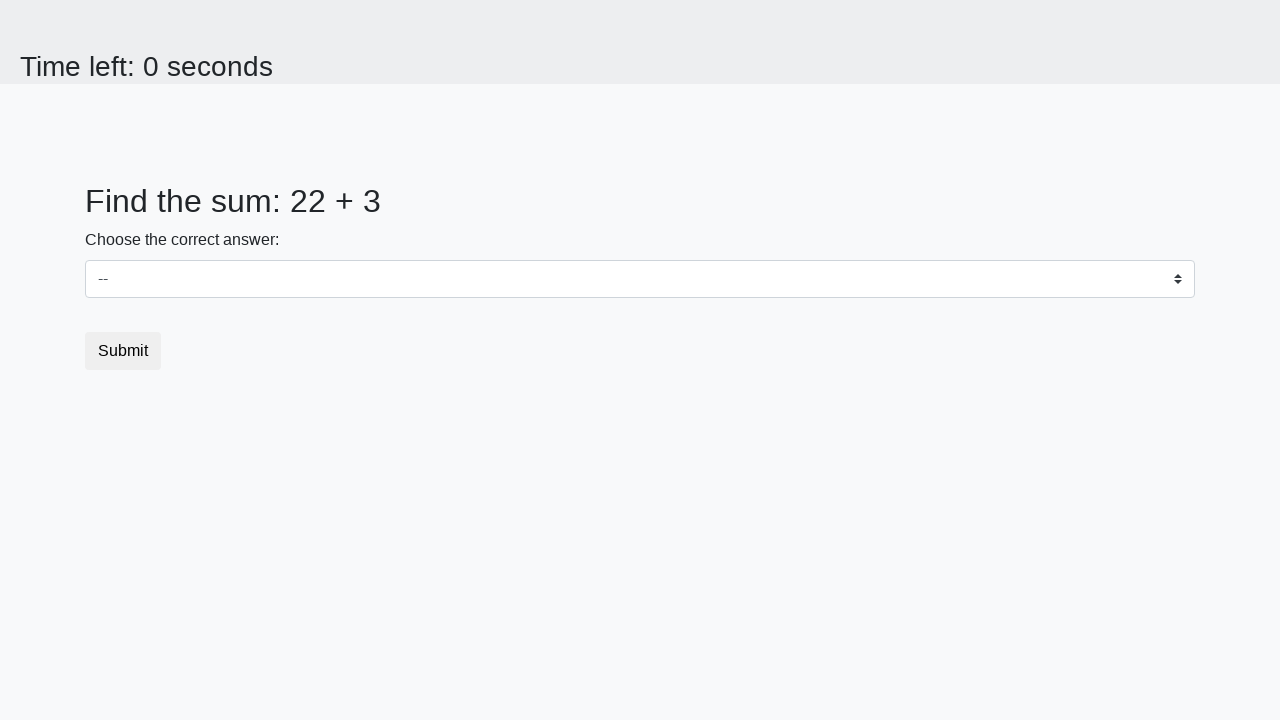

Read first number from page
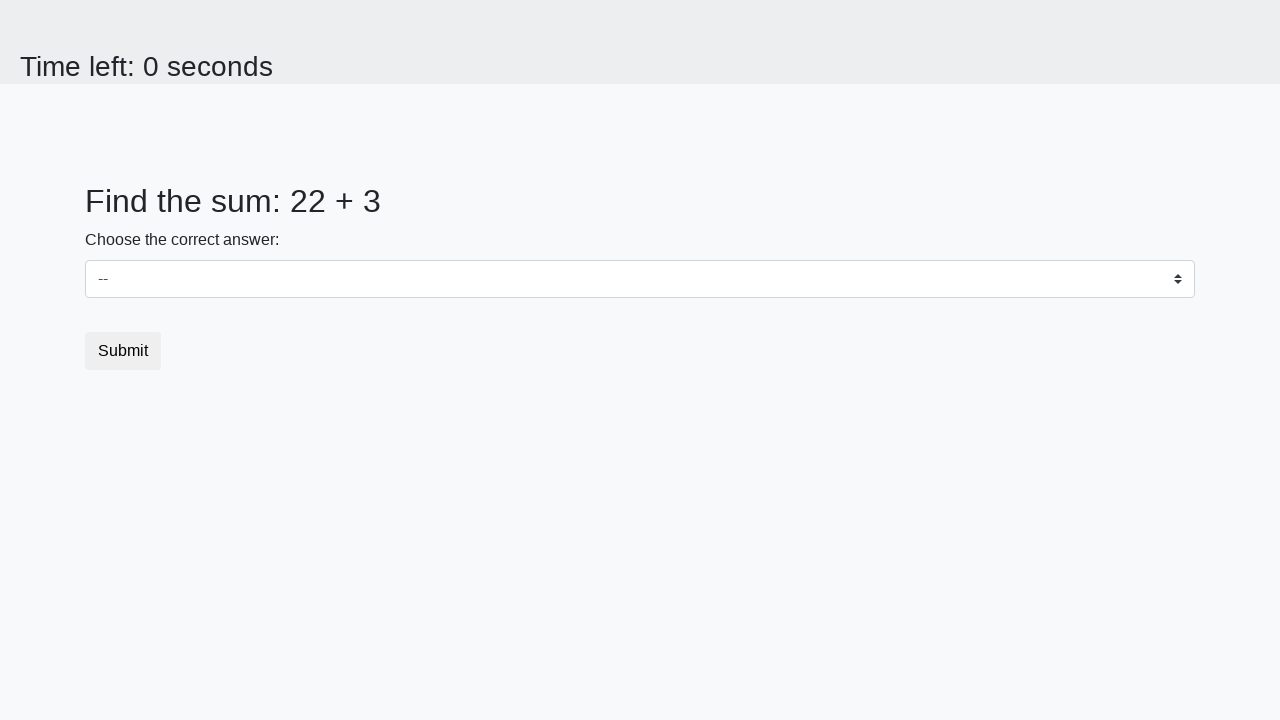

Read second number from page
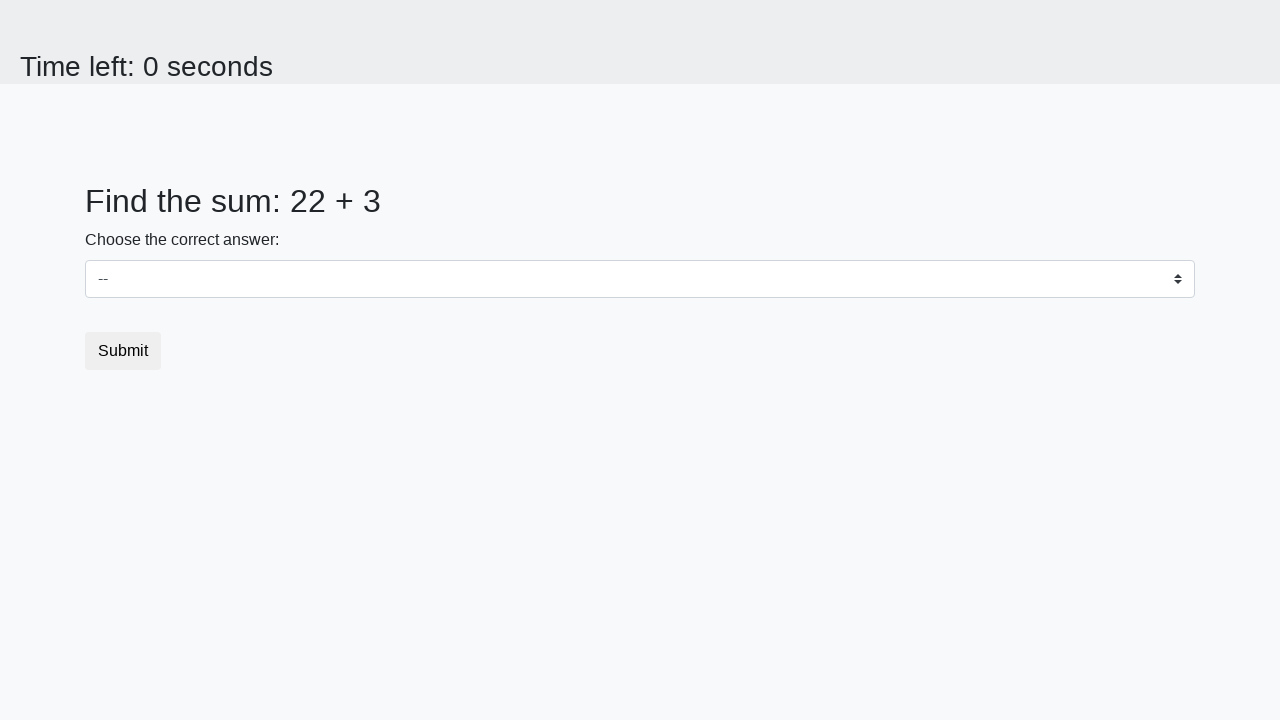

Calculated sum: 22 + 3 = 25
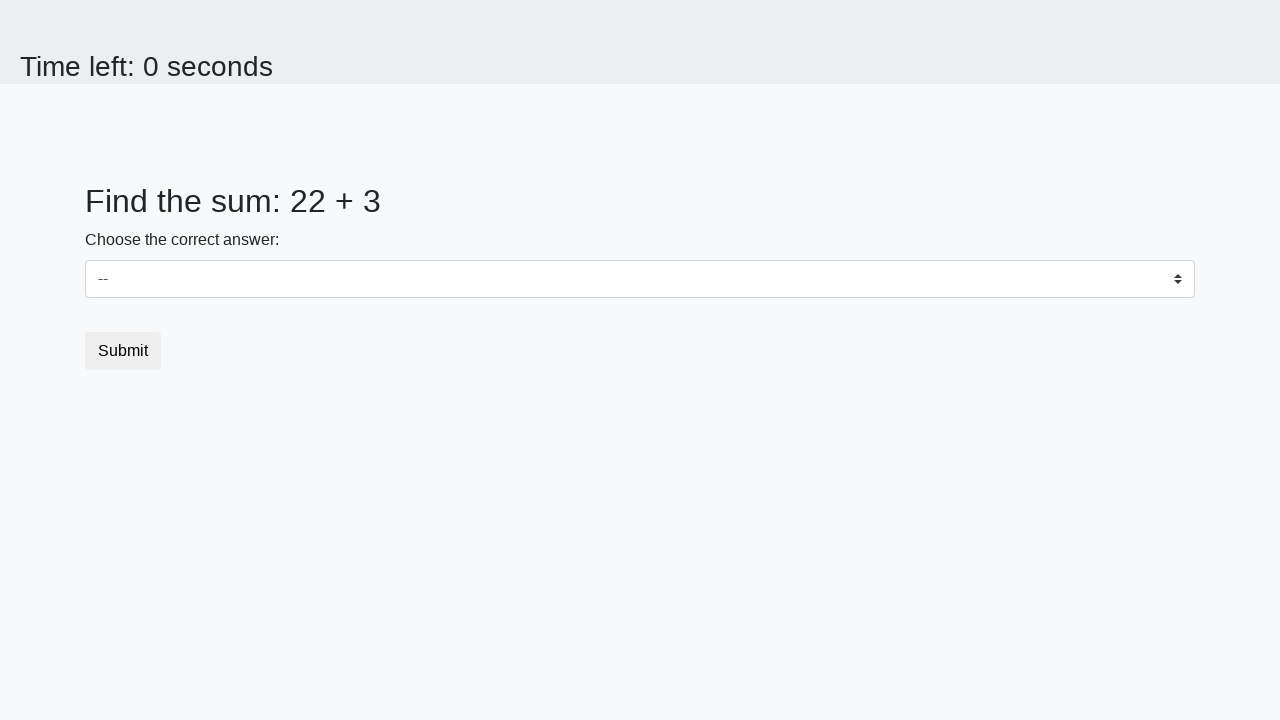

Selected result '25' from dropdown on select
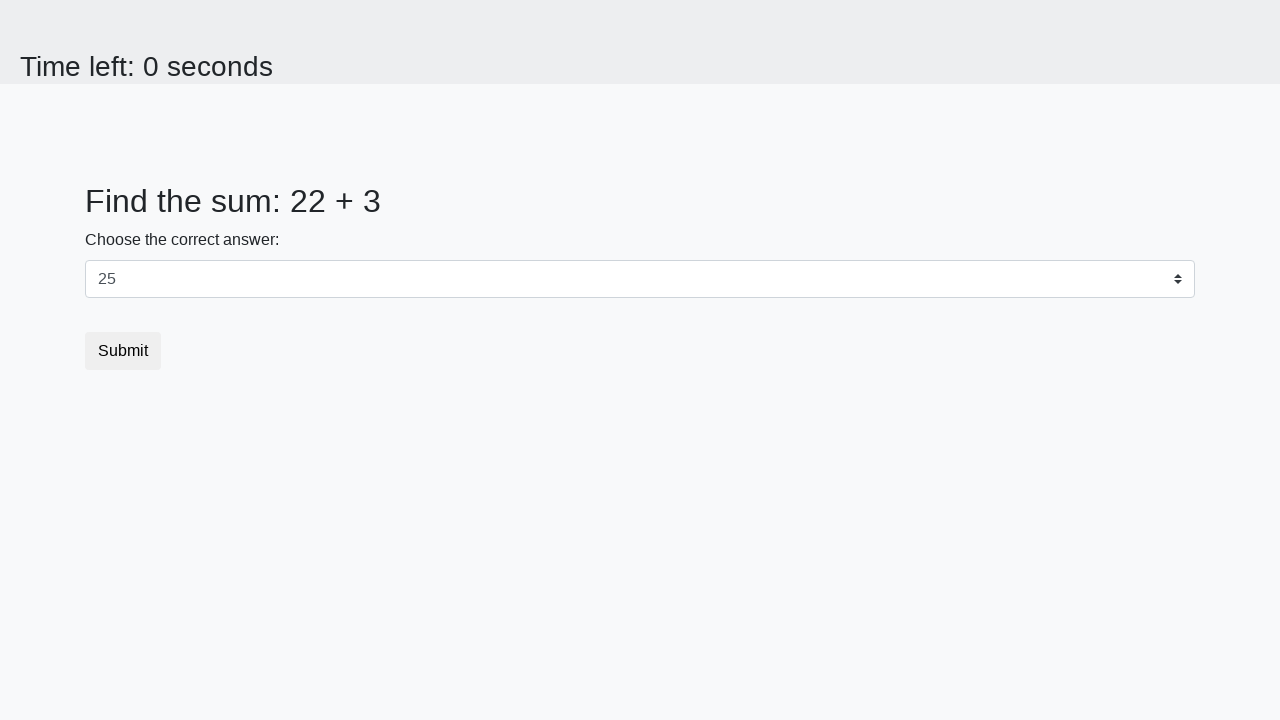

Clicked submit button at (123, 351) on button.btn
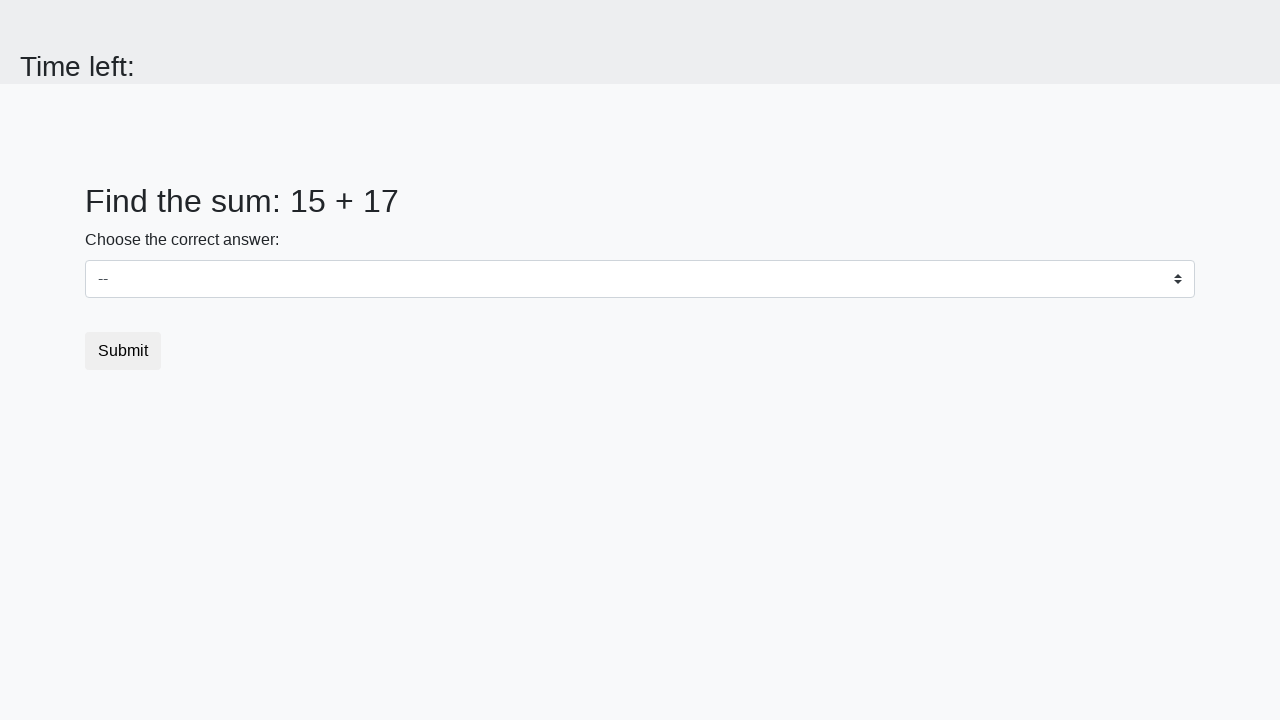

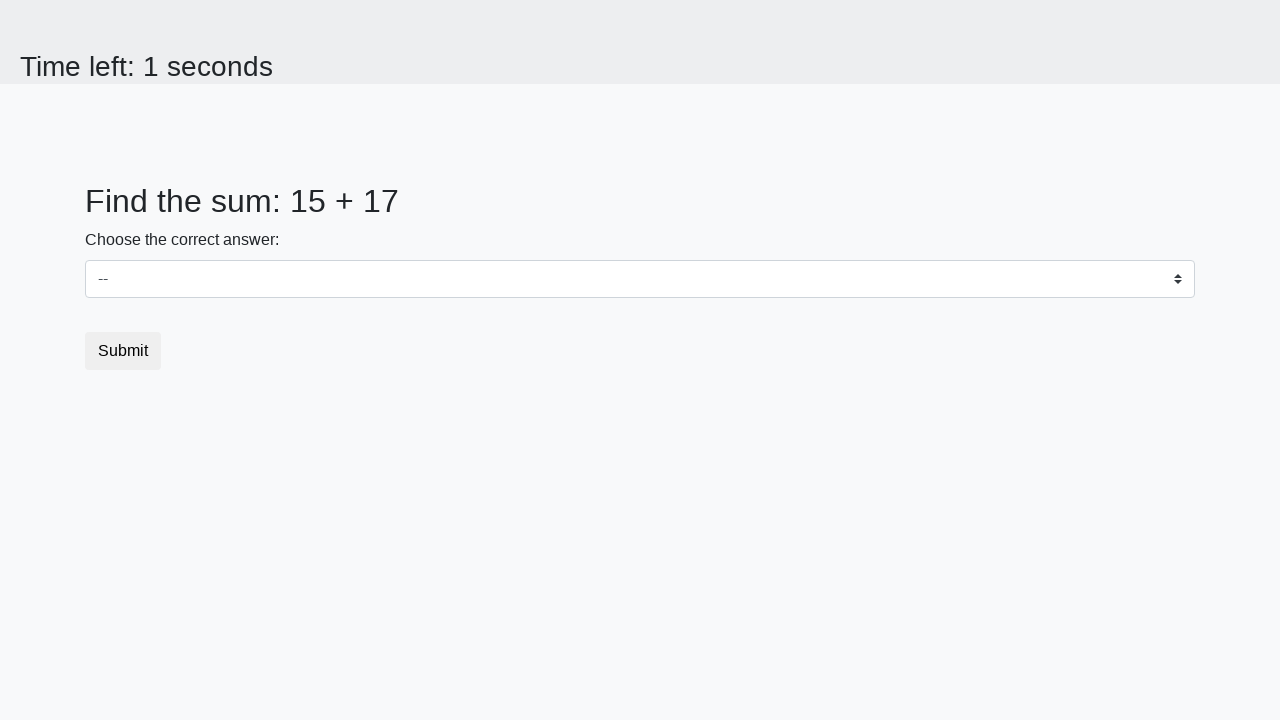